Tests a text box form by filling in full name, email, current address, and permanent address fields, then submitting the form

Starting URL: https://demoqa.com/text-box

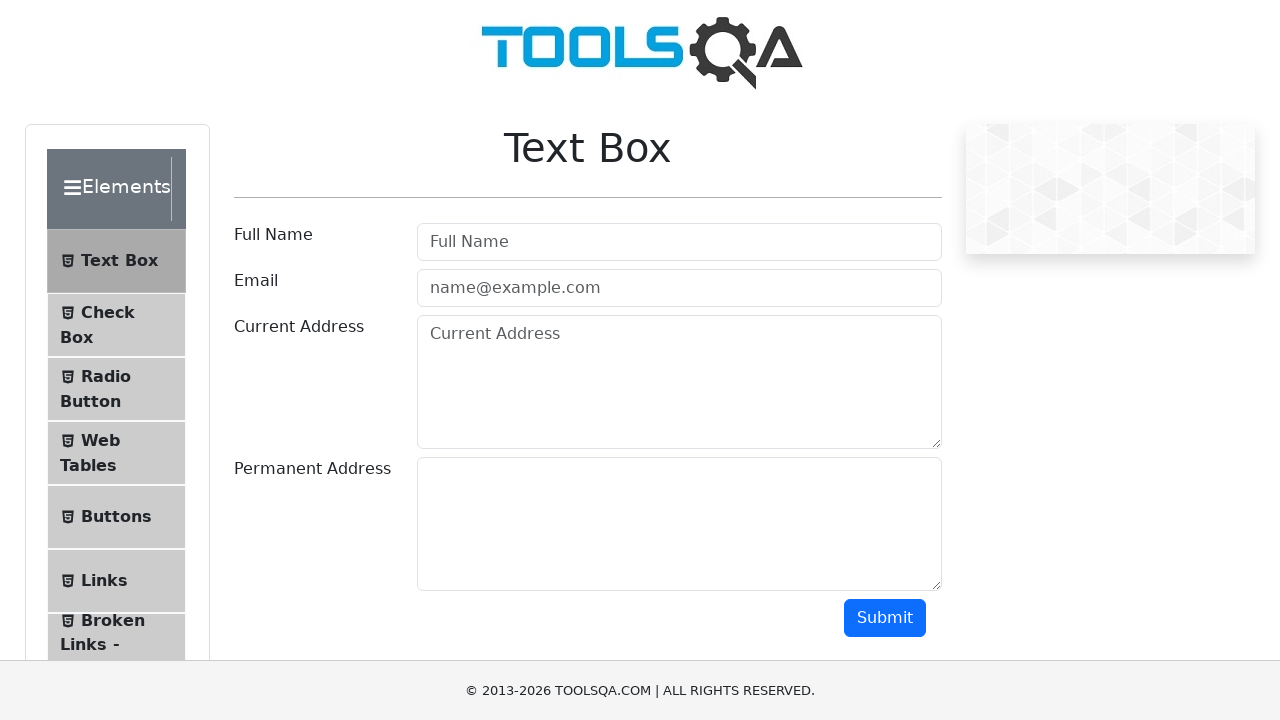

Filled full name field with 'Valeria Example' on #userName
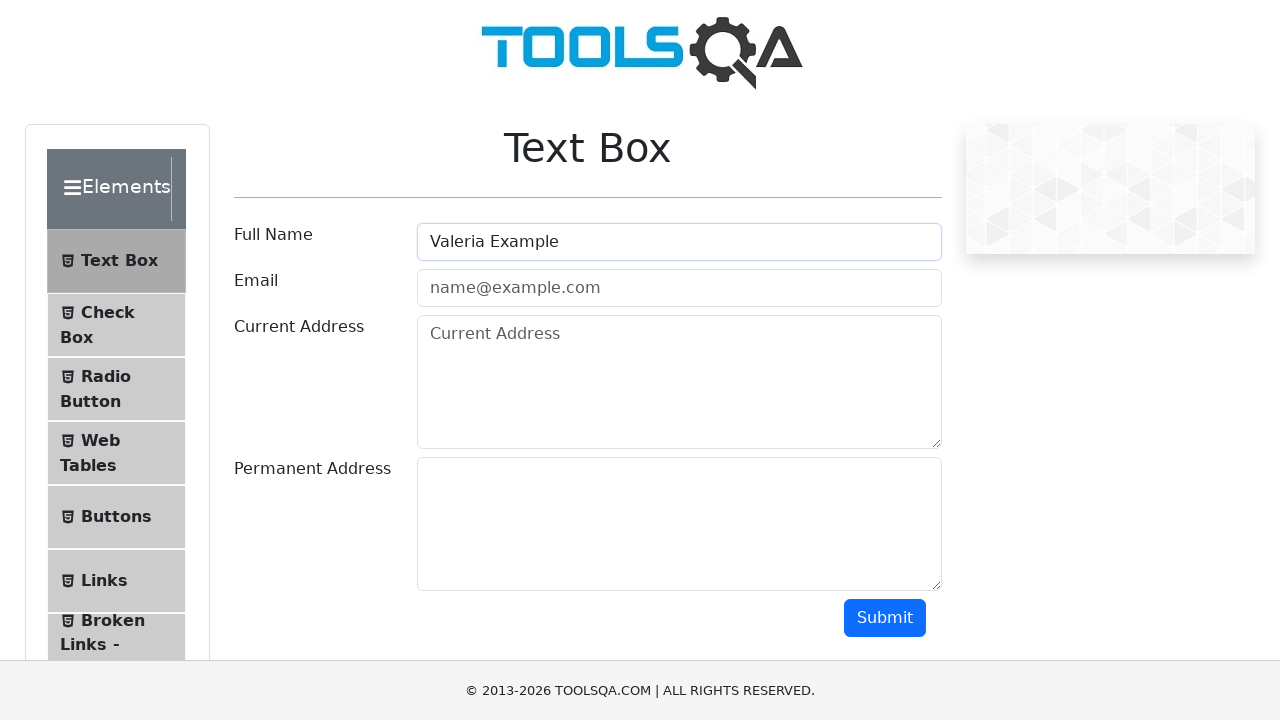

Filled email field with 'valeria@example.com' on #userEmail
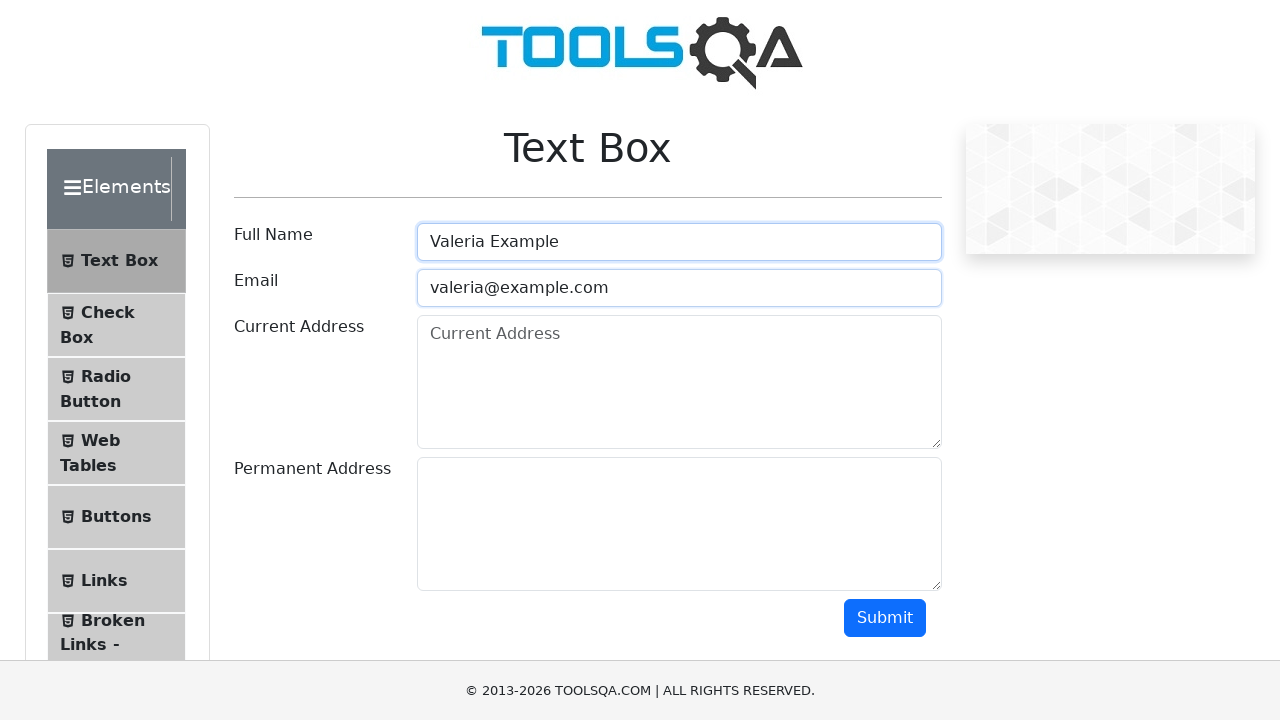

Filled current address field with '123 Main St, City' on #currentAddress
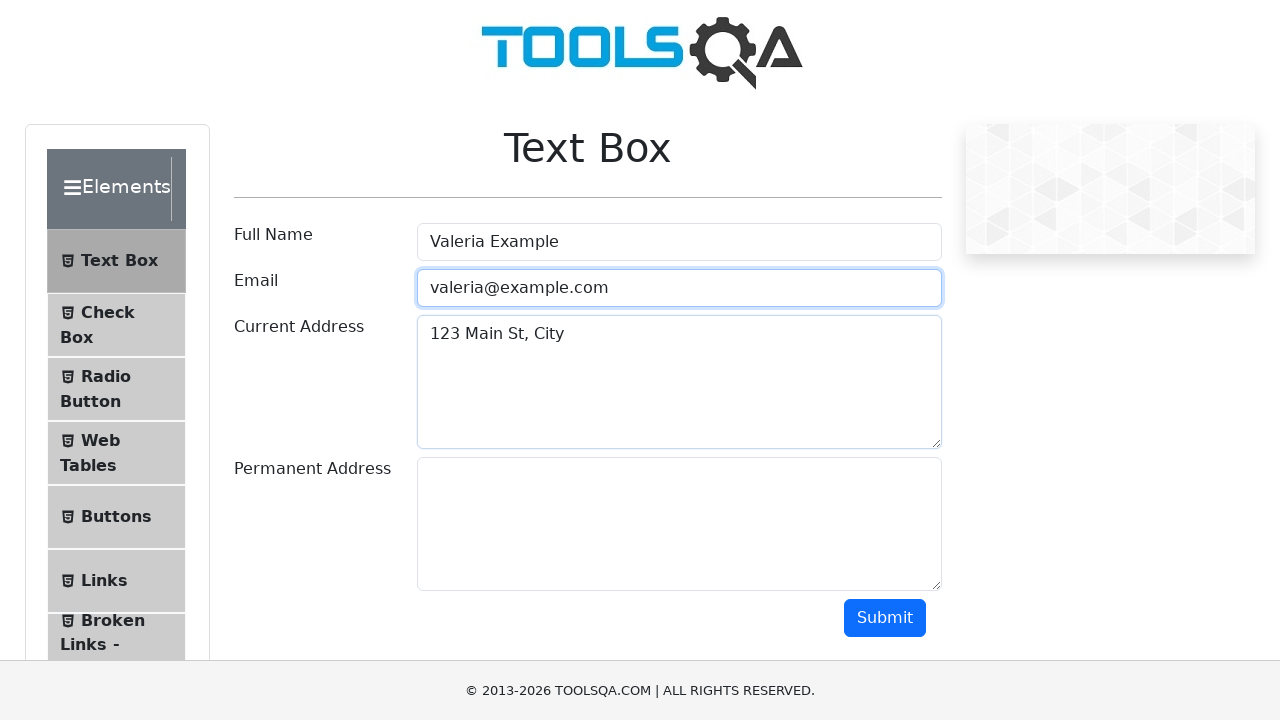

Filled permanent address field with '456 Side Ave, Region' on #permanentAddress
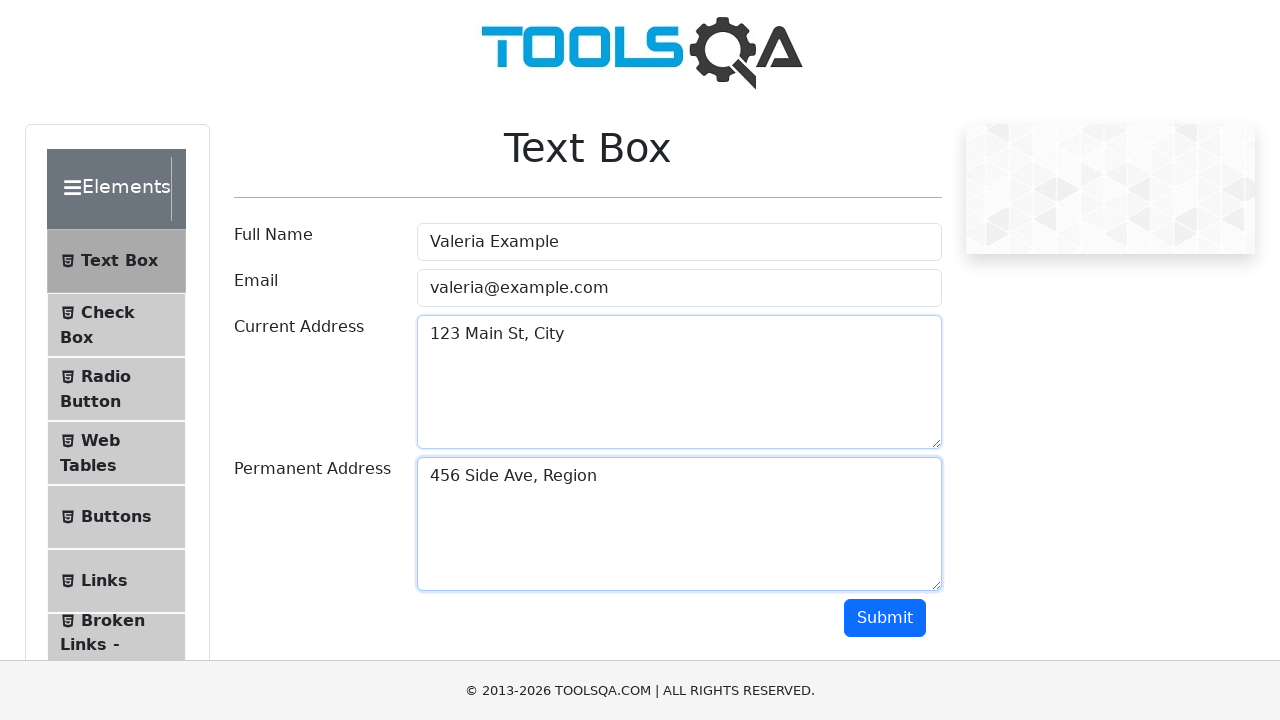

Clicked submit button to submit the form at (885, 618) on #submit
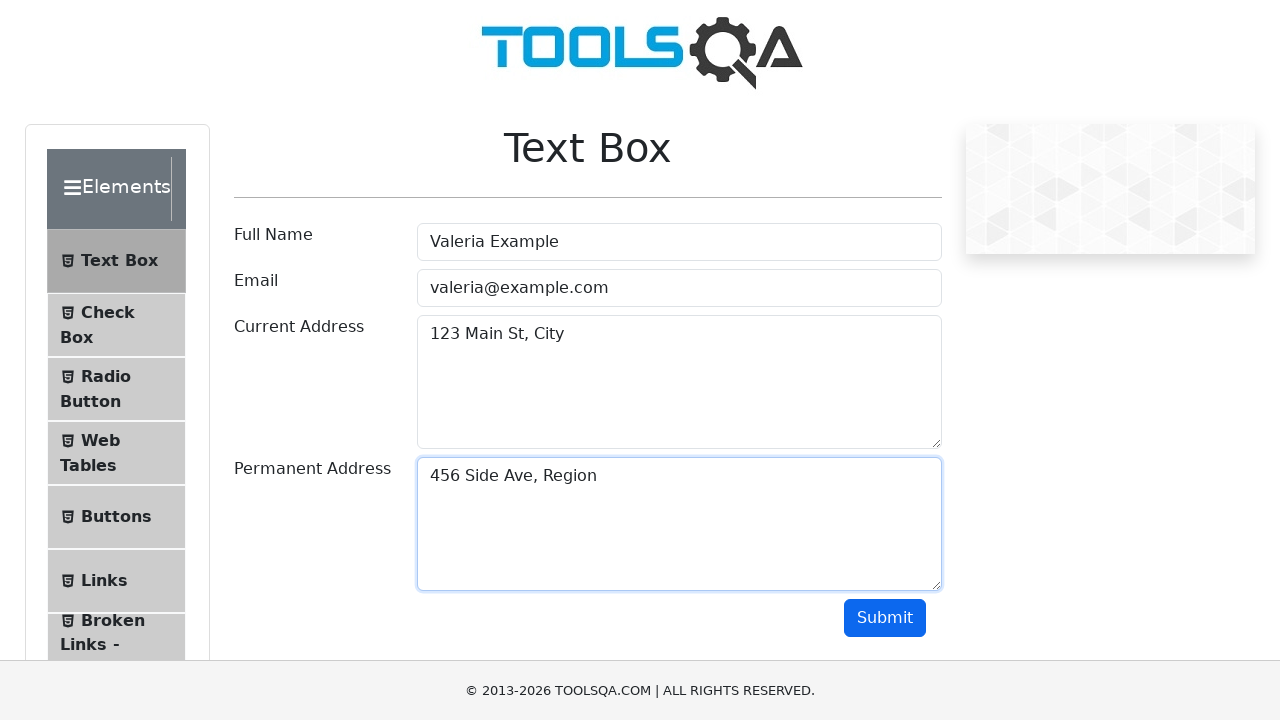

Form submission successful - output section loaded
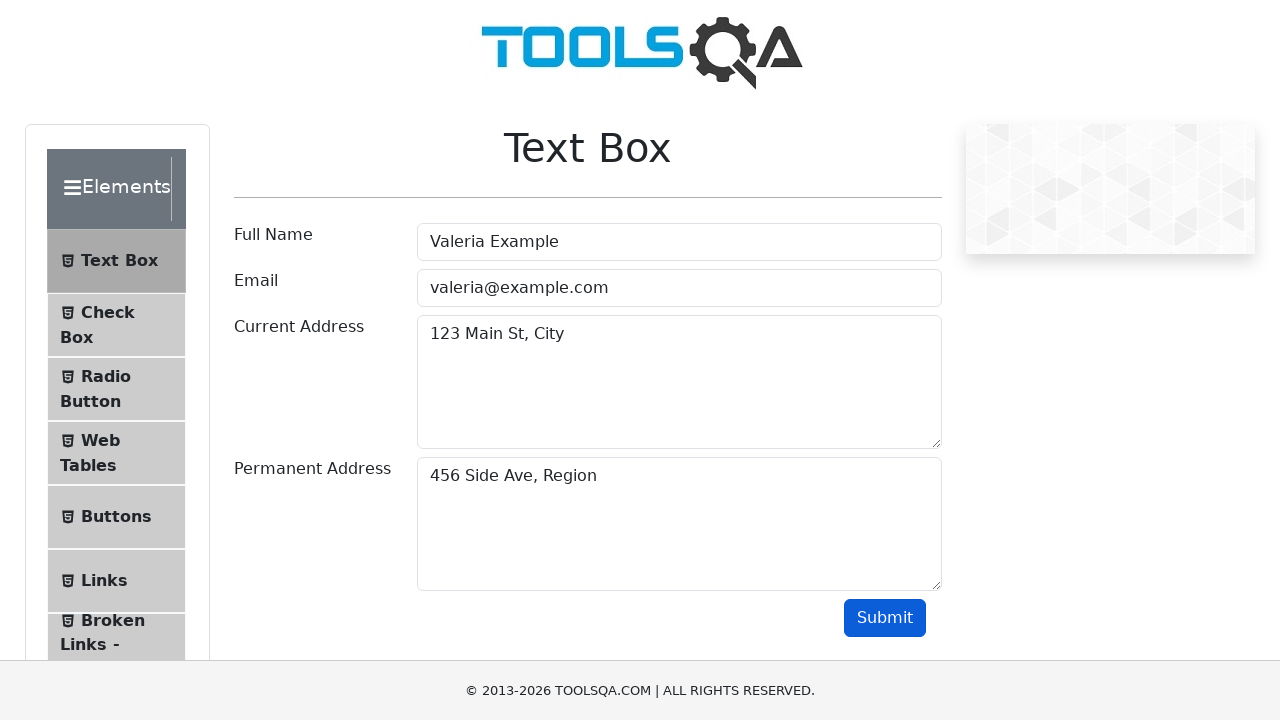

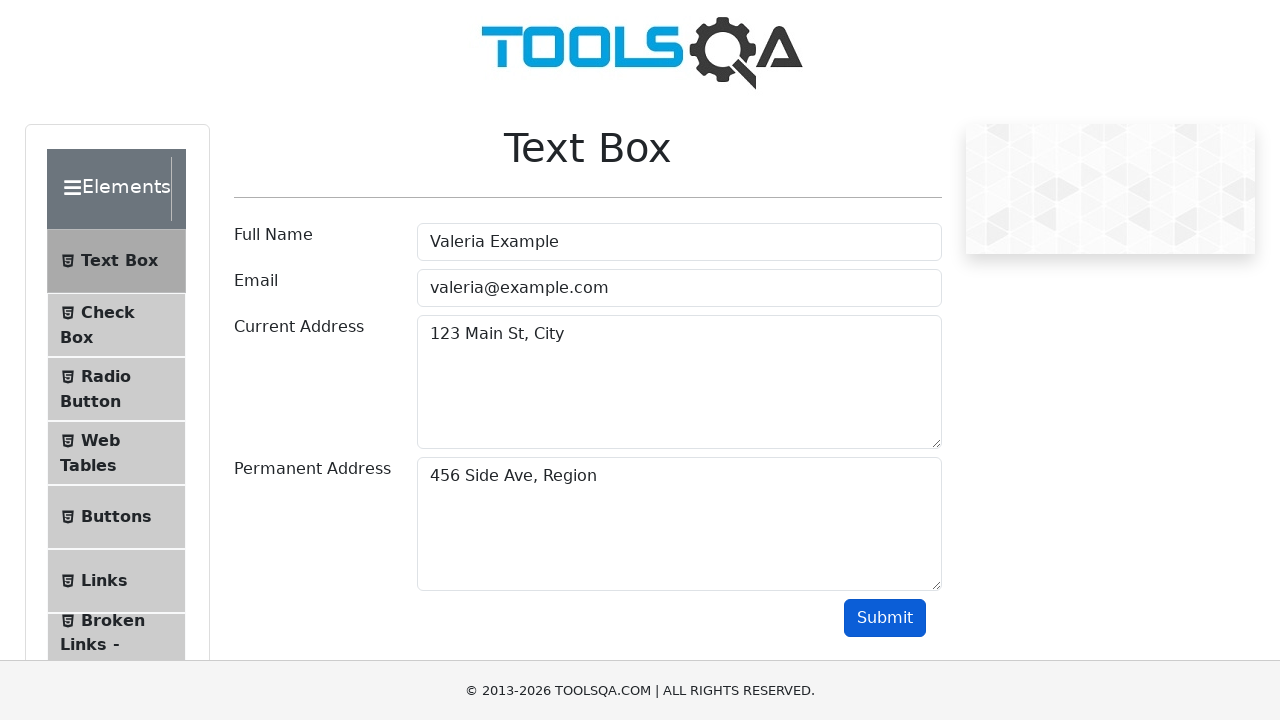